Tests opening a new bank account by selecting an existing customer and currency, then confirming the operation

Starting URL: https://www.globalsqa.com/angularJs-protractor/BankingProject/#/login

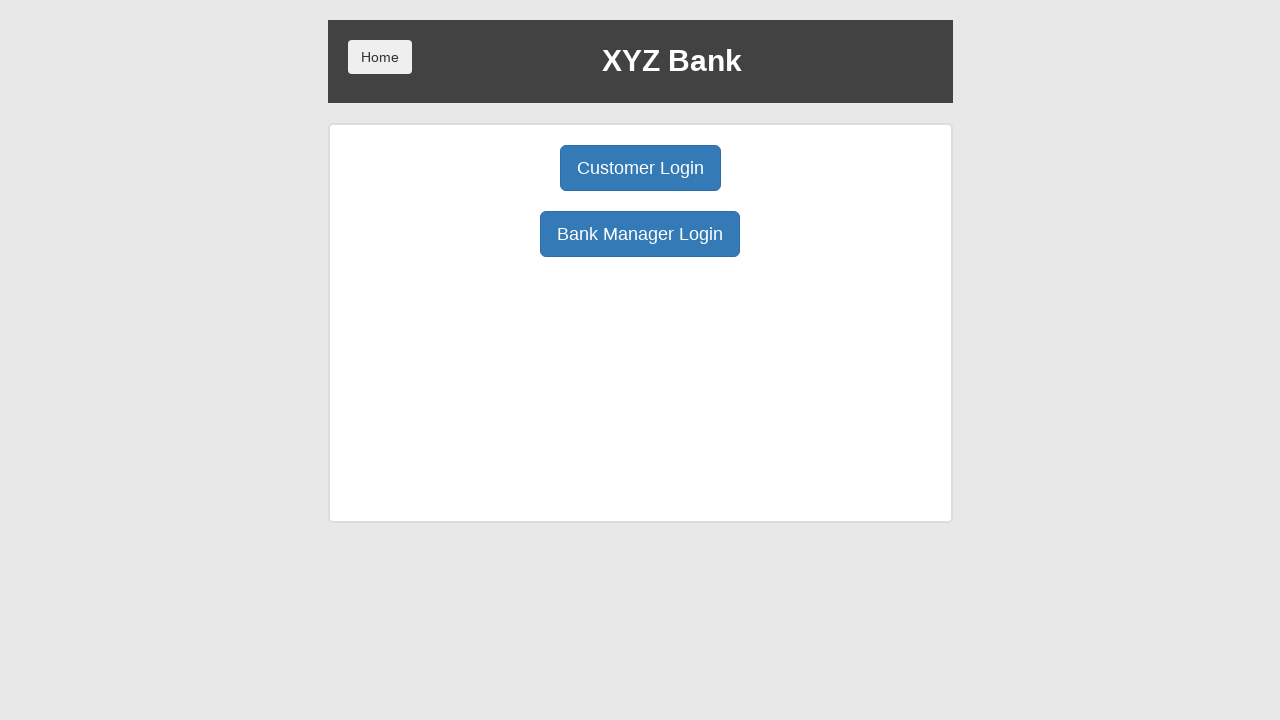

Clicked Bank Manager Login button at (640, 234) on xpath=//button[@ng-click='manager()']
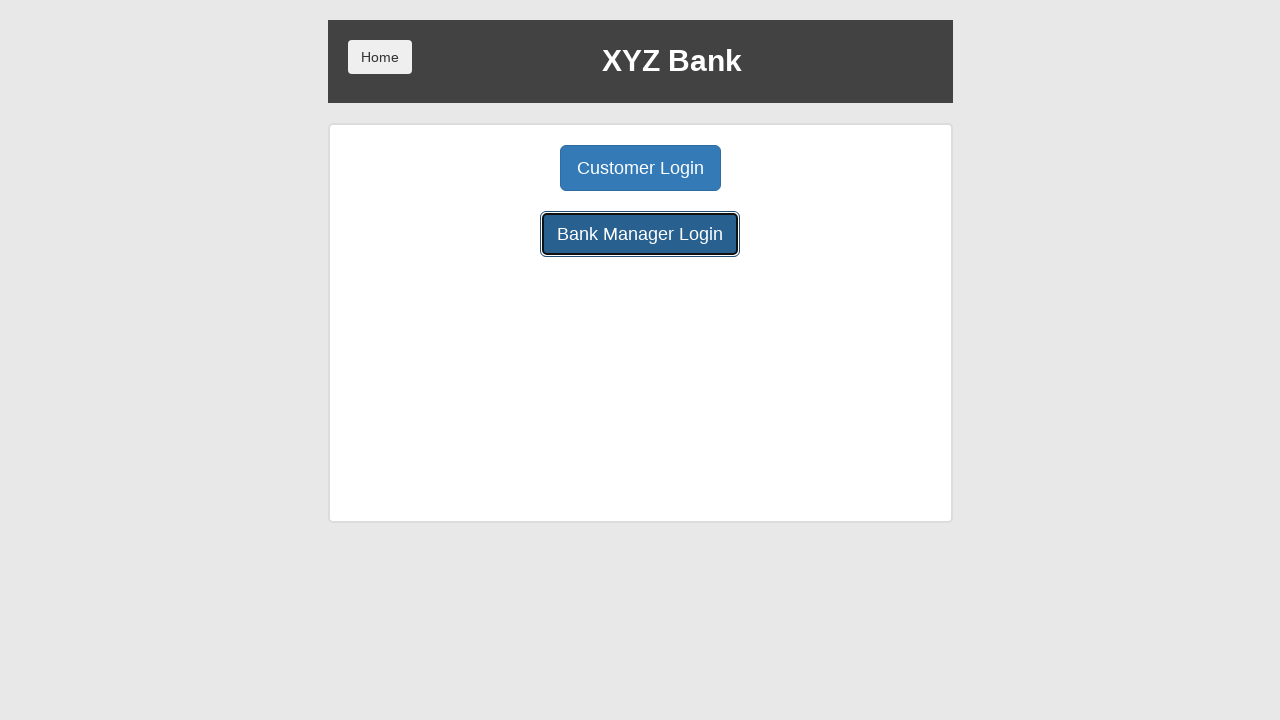

Clicked Open Account button at (654, 168) on xpath=//button[@ng-class='btnClass2']
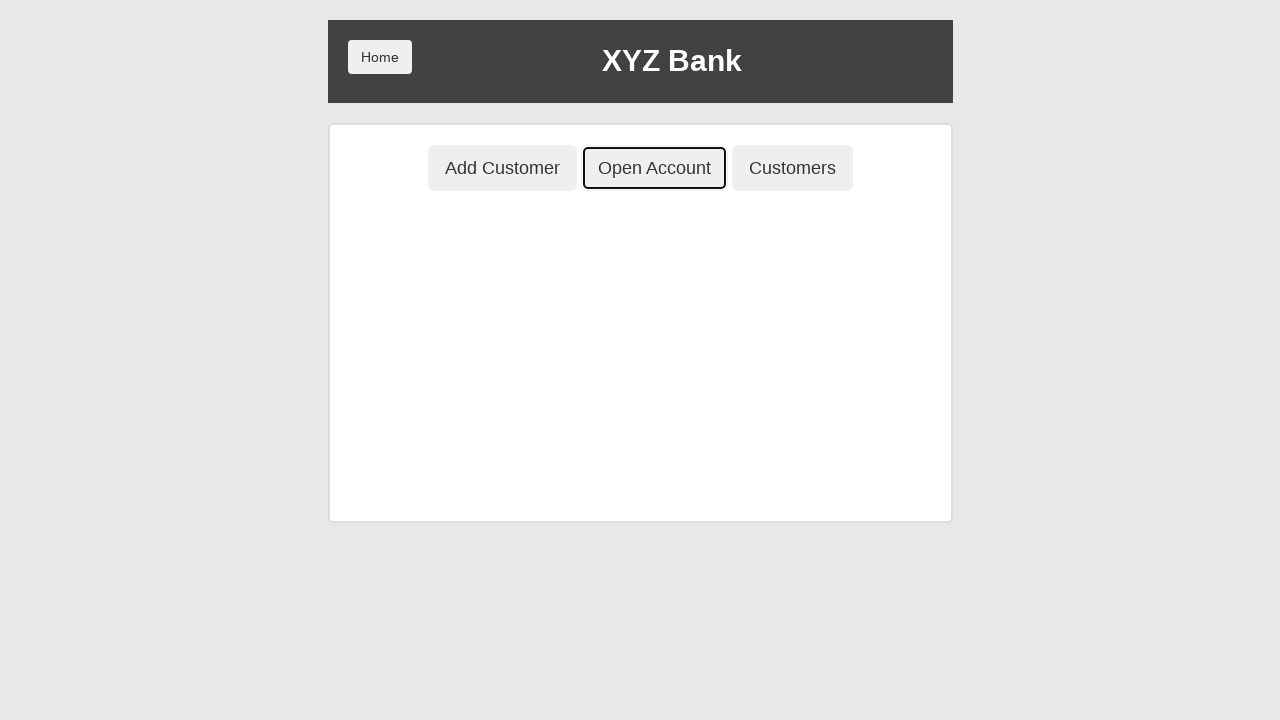

Selected customer 'Hermoine Granger' from dropdown on #userSelect
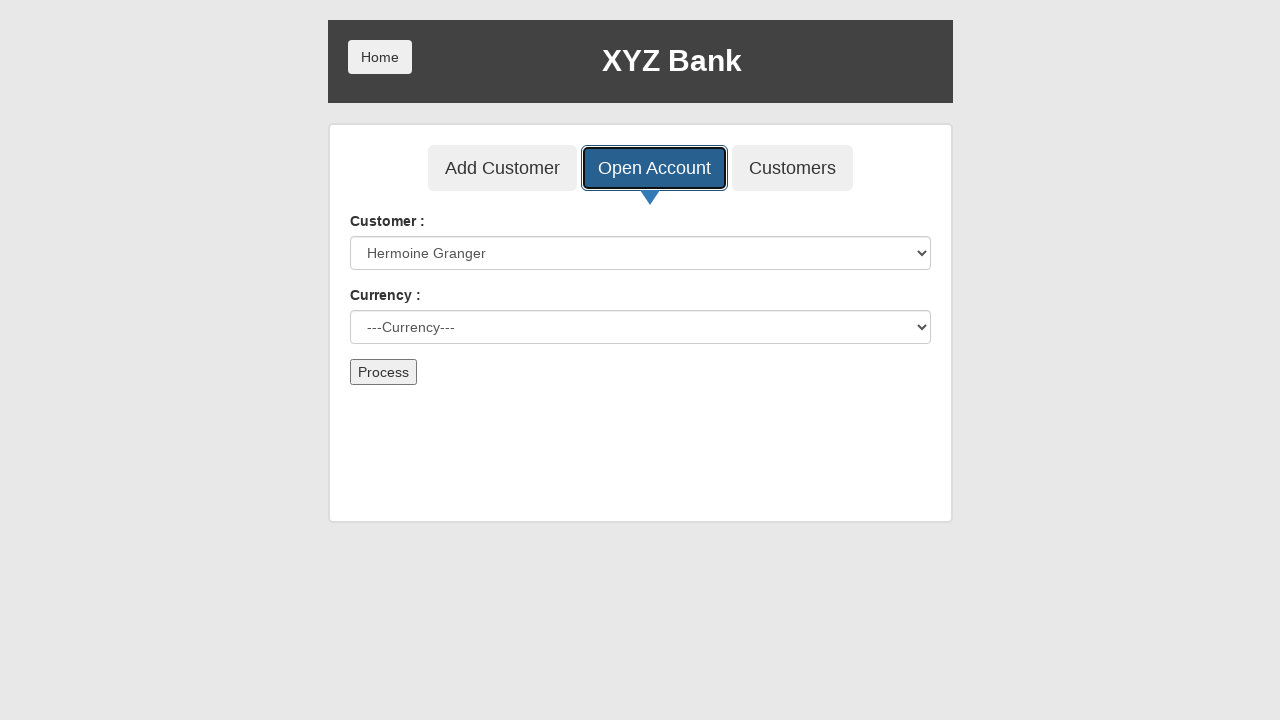

Selected currency 'Pound' from dropdown on #currency
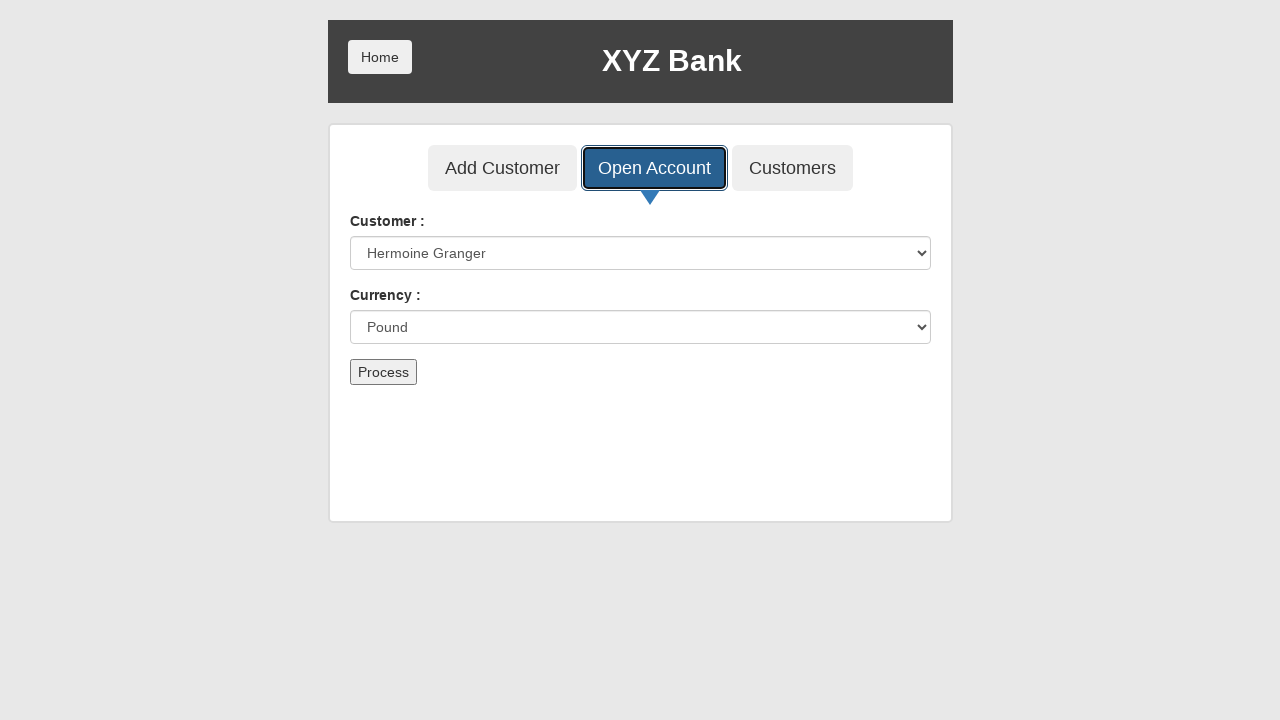

Clicked submit button to confirm account opening at (383, 372) on xpath=//button[@type='submit']
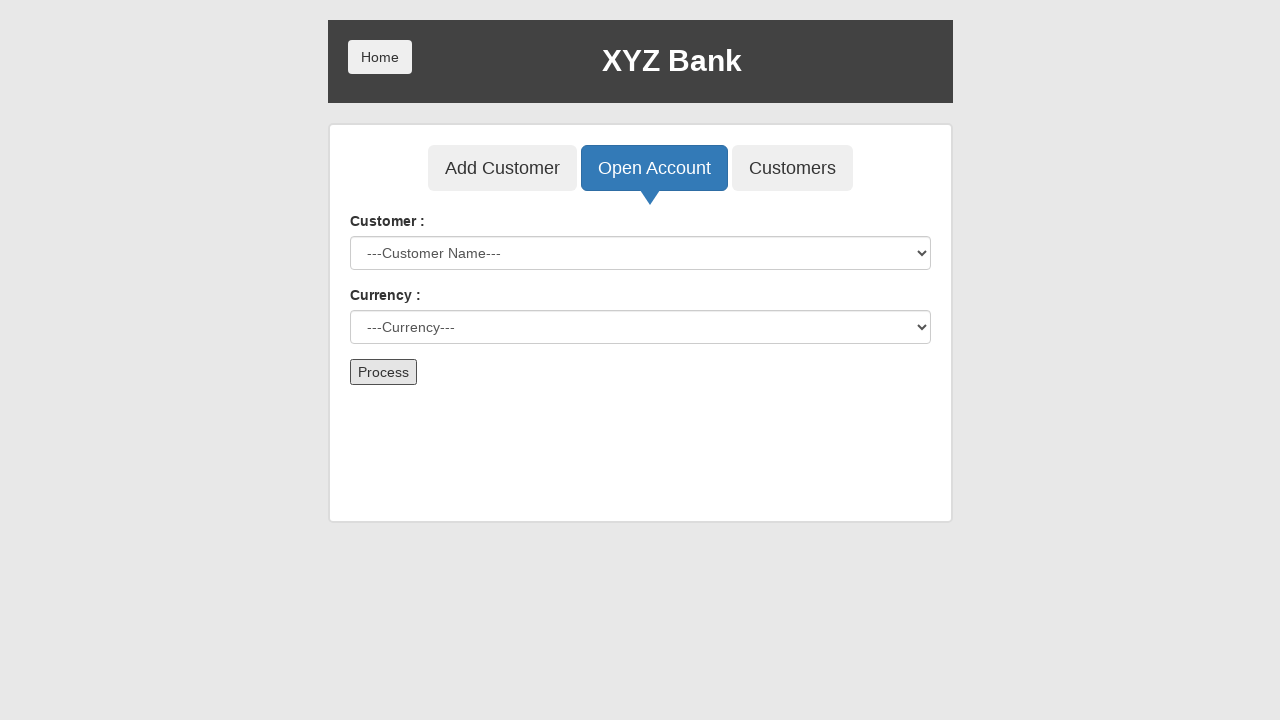

Accepted confirmation alert
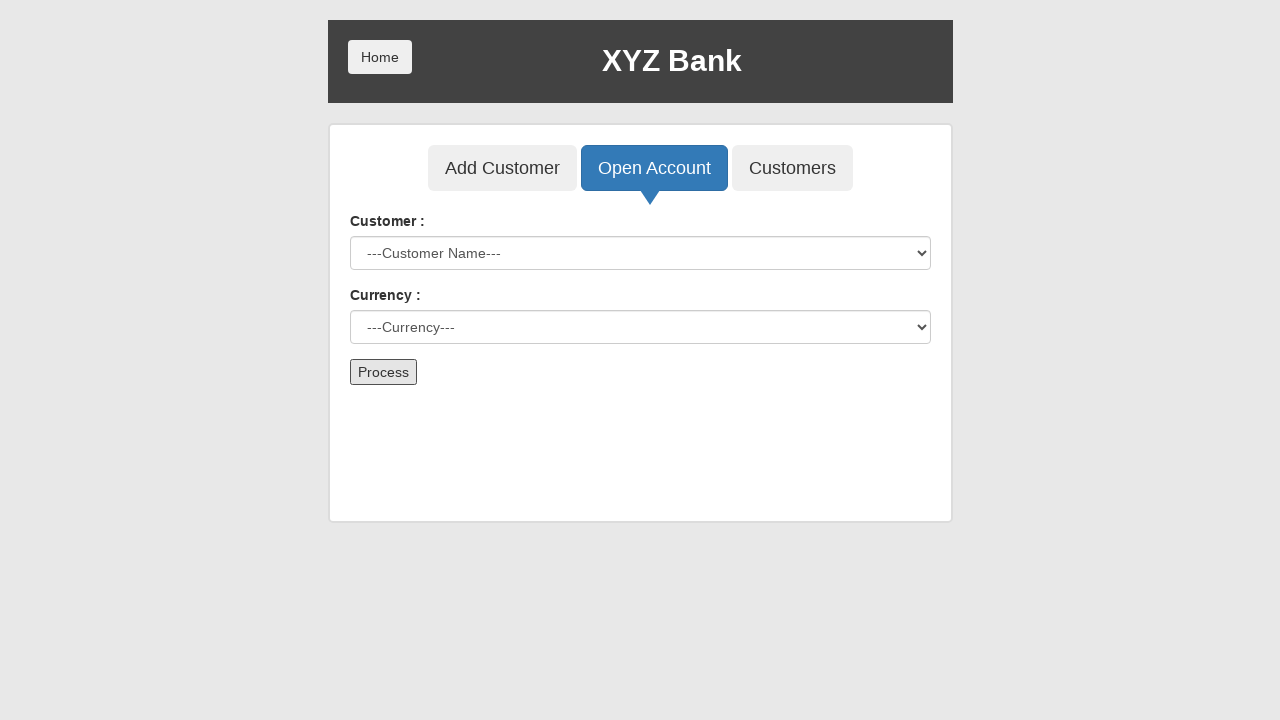

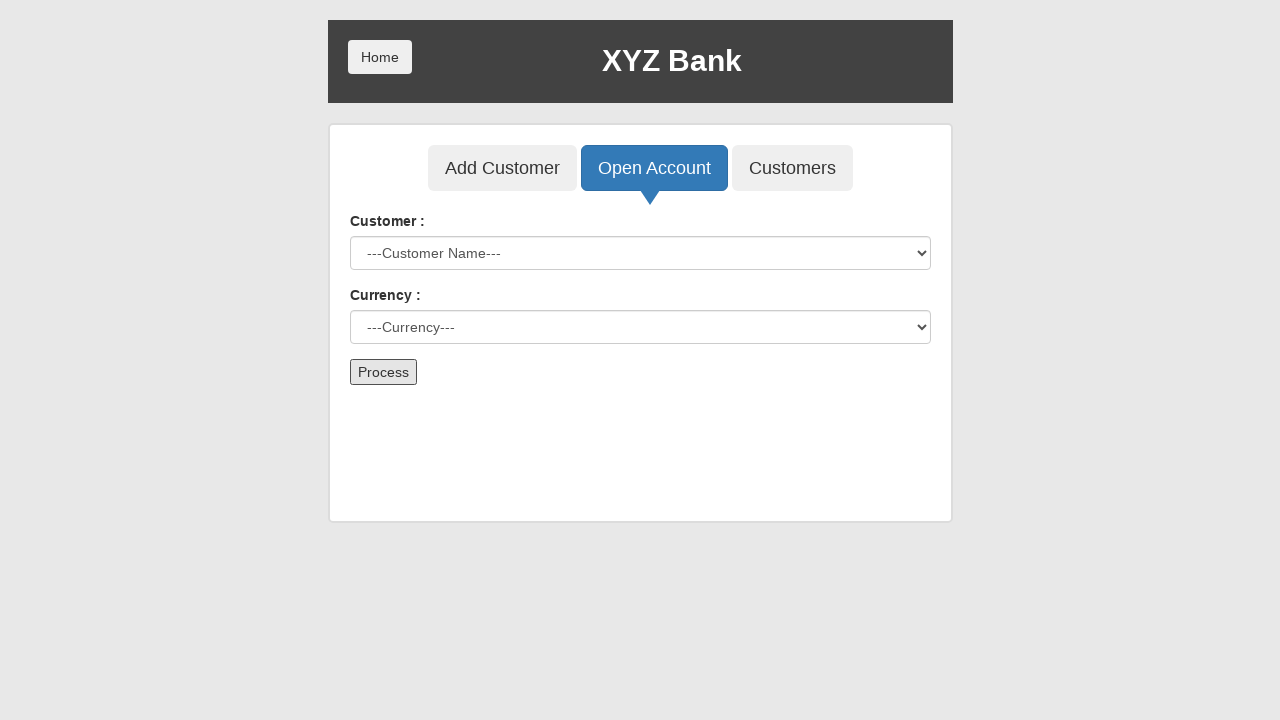